Tests drag and drop functionality by dragging an element and dropping it onto a target droppable area on the jQuery UI demo page

Starting URL: https://jqueryui.com/droppable/

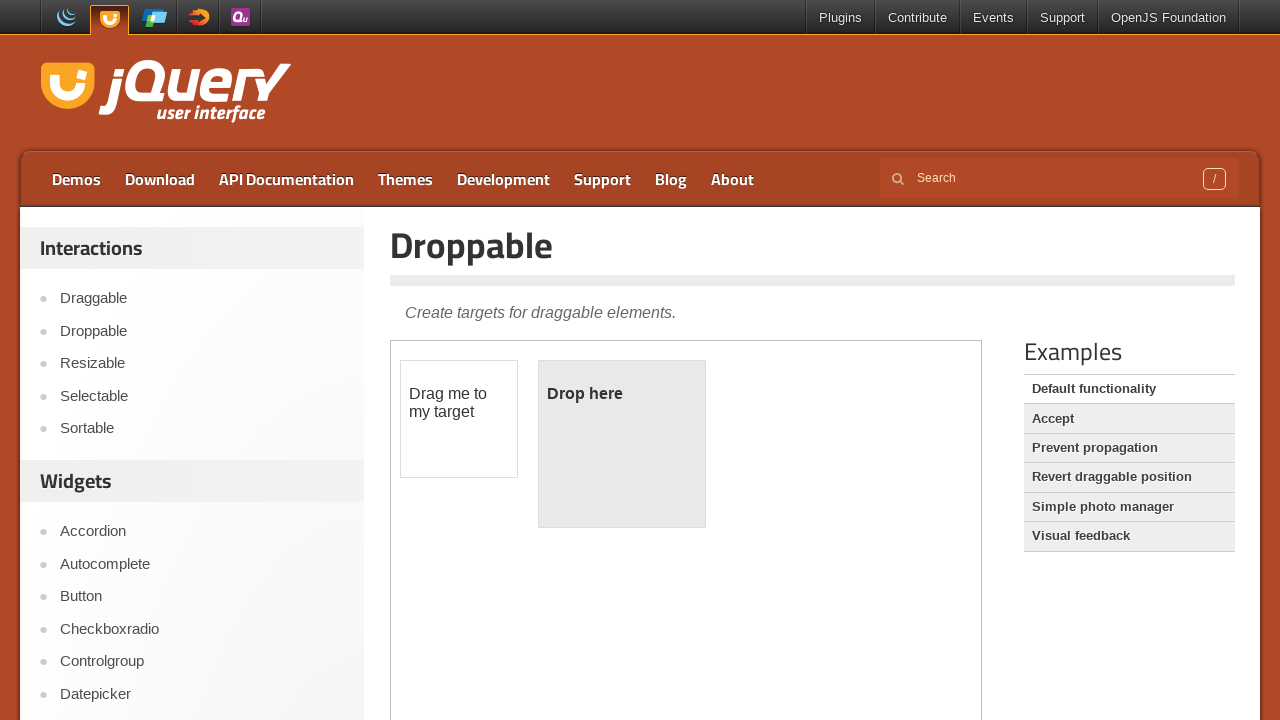

Located and switched to the first iframe containing the drag and drop demo
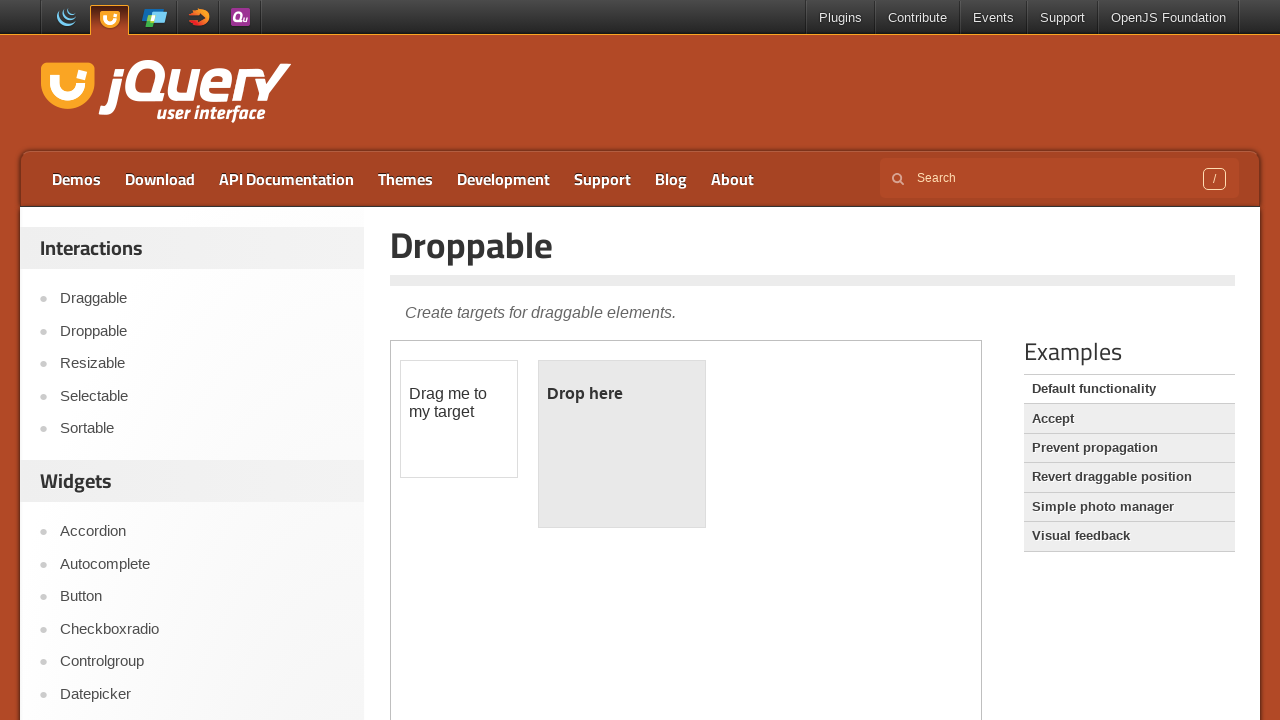

Located the draggable element with ID 'draggable'
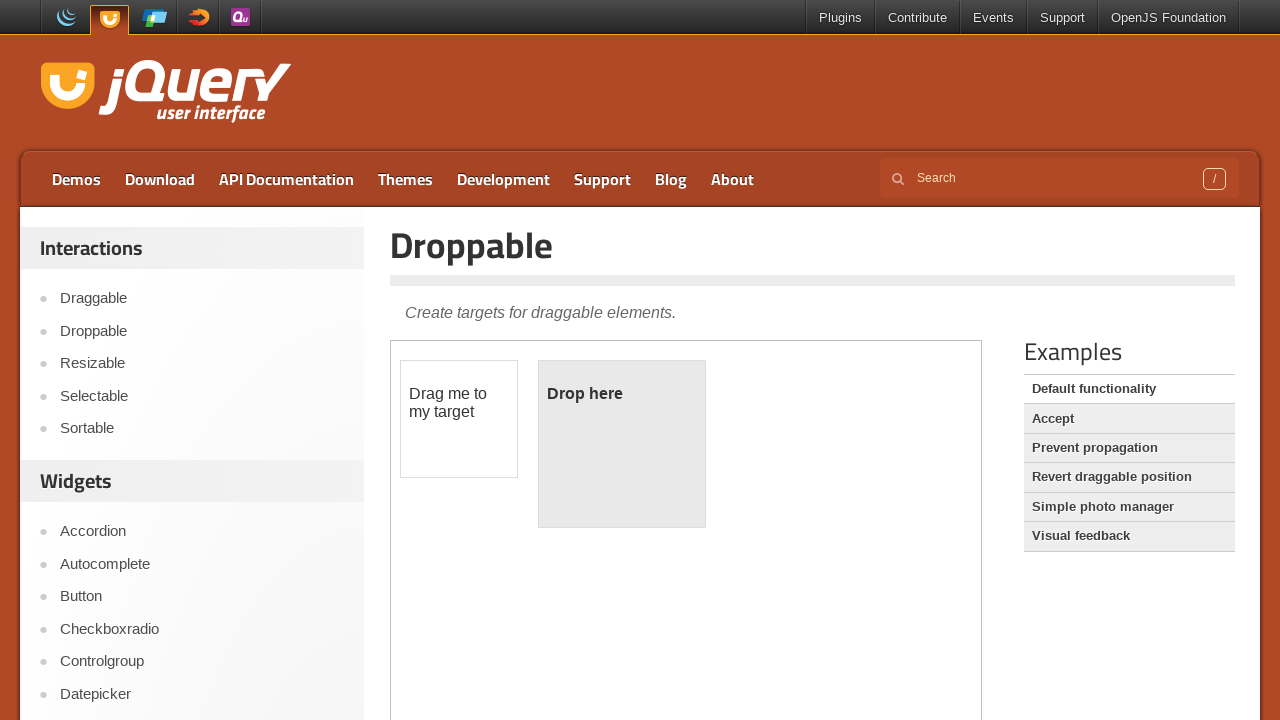

Located the droppable target element with ID 'droppable'
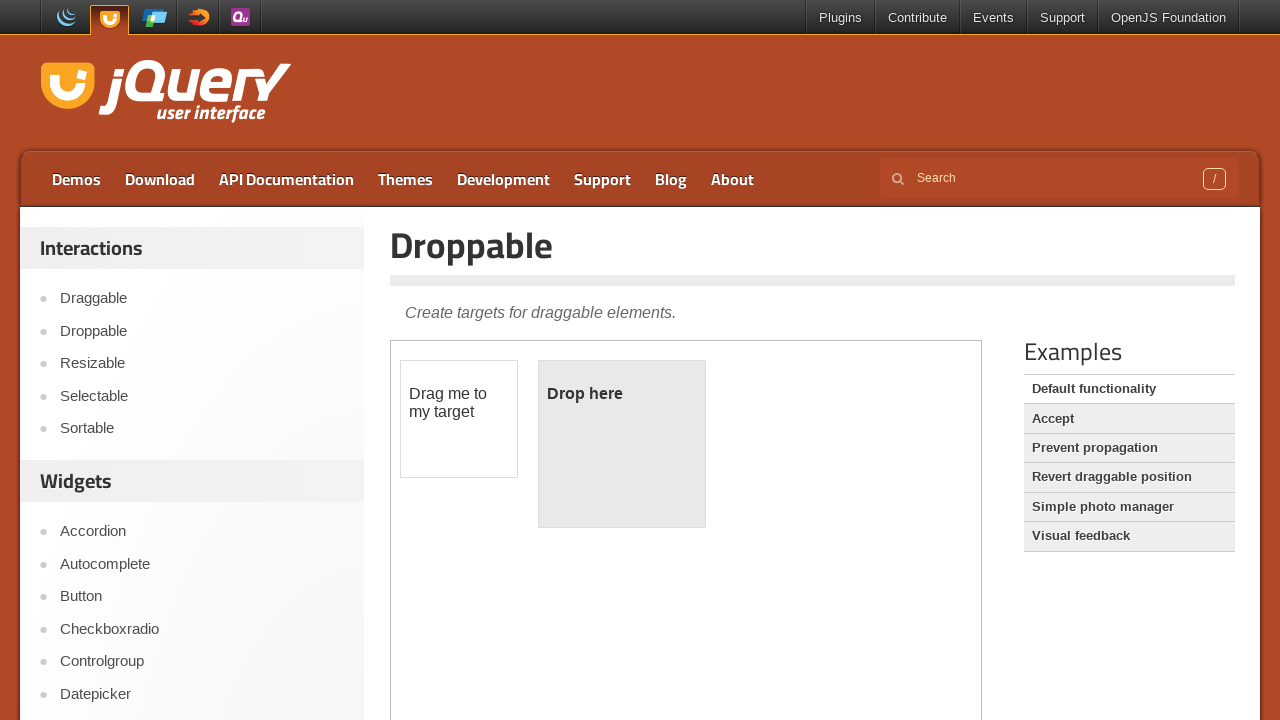

Dragged the draggable element and dropped it onto the droppable area at (622, 444)
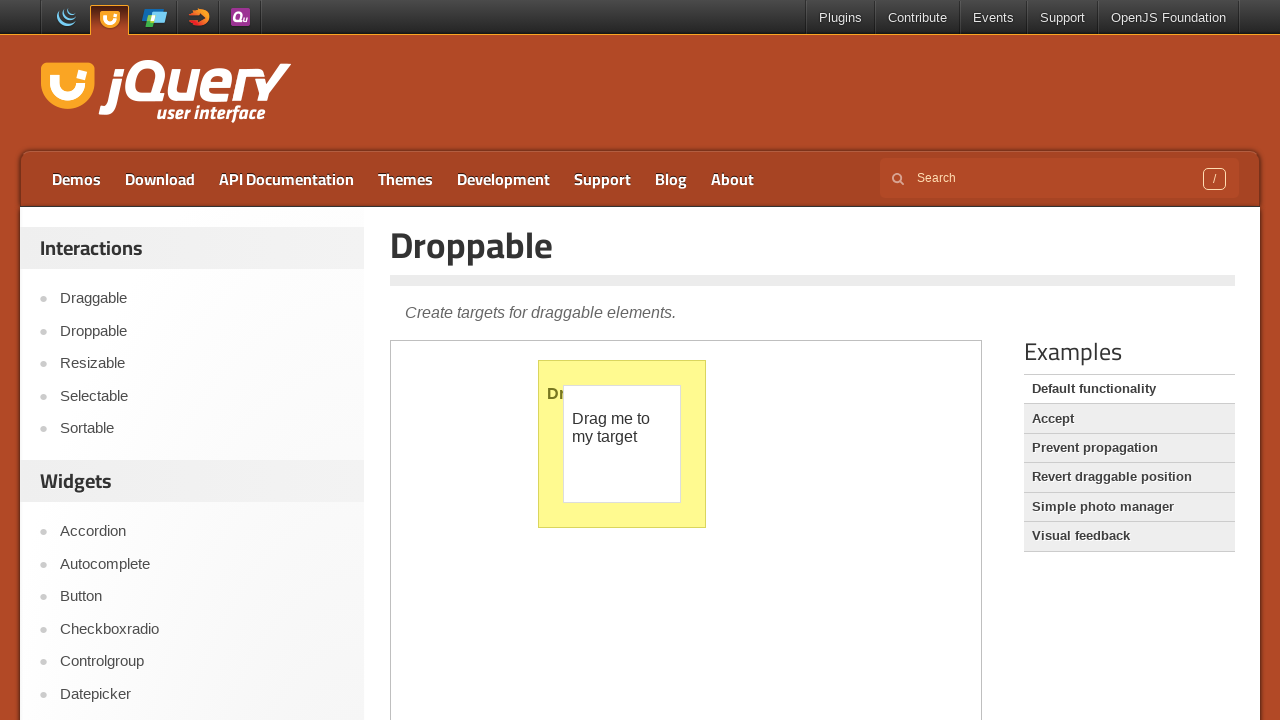

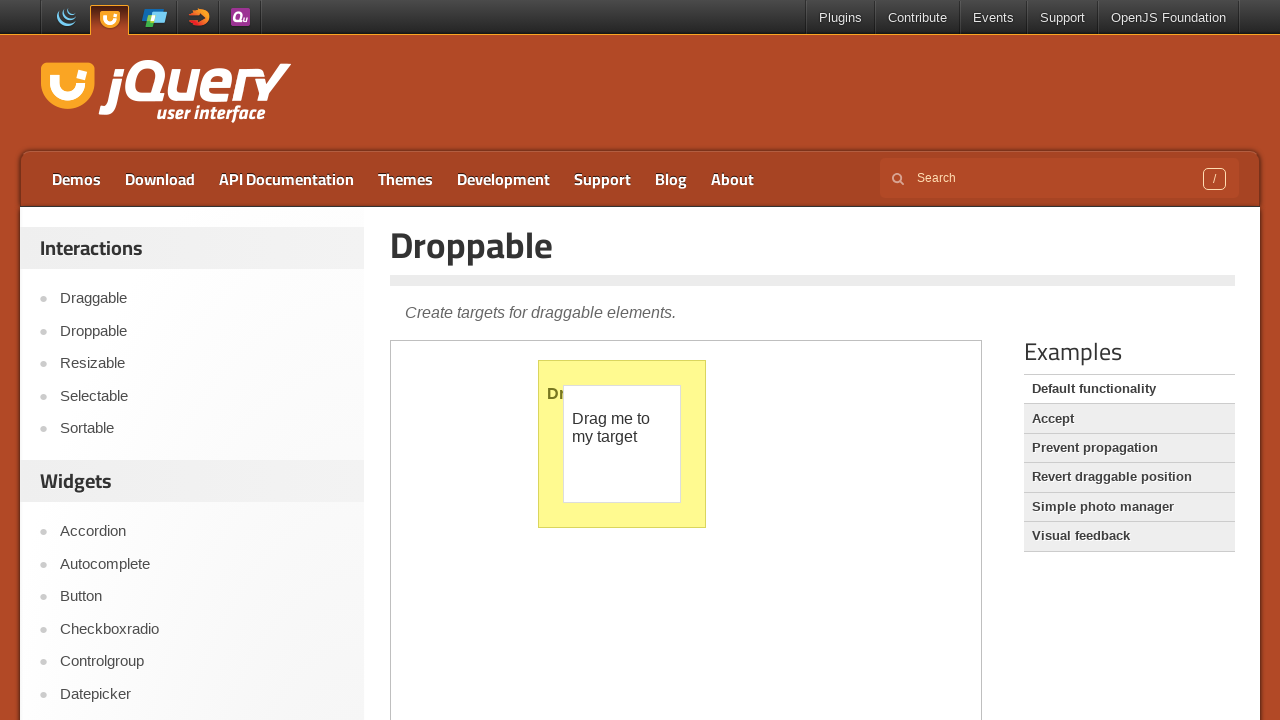